Tests relative locator functionality by finding a radio button element positioned to the right of a "Years of Experience" label and clicking it

Starting URL: https://awesomeqa.com/practice.html

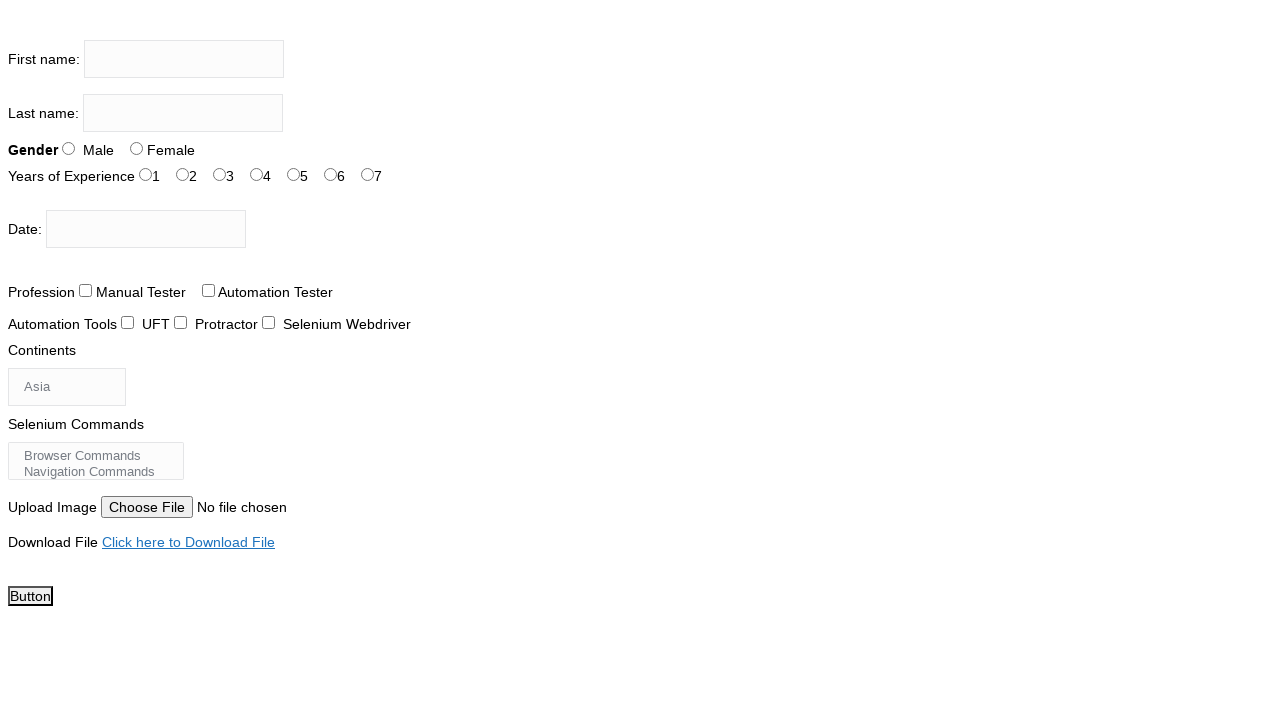

Navigated to practice page
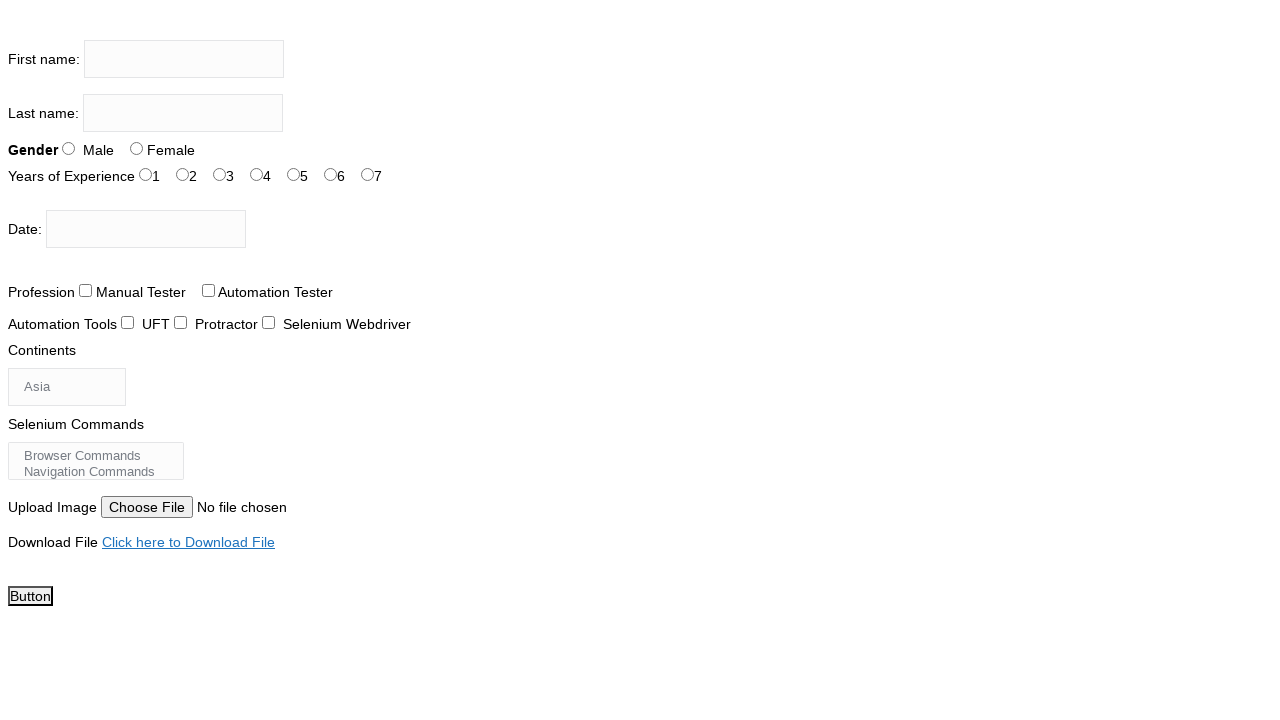

Clicked radio button positioned to the right of 'Years of Experience' label at (220, 174) on #exp-2
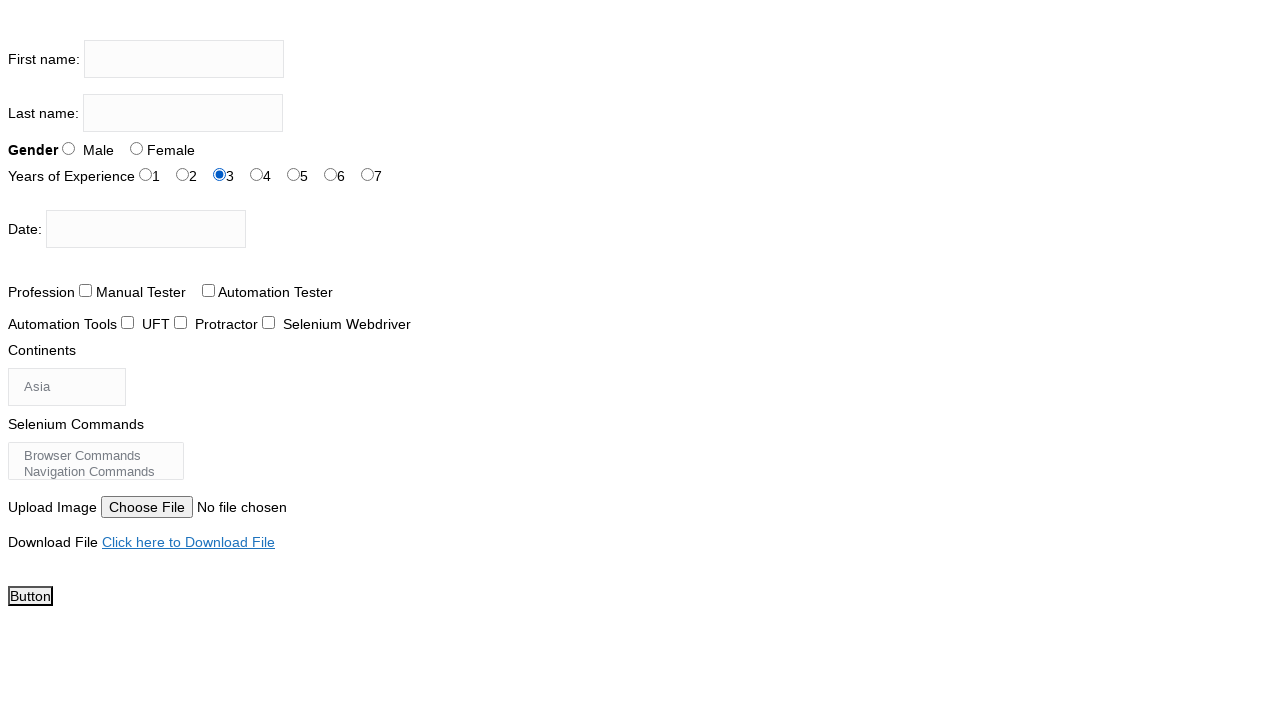

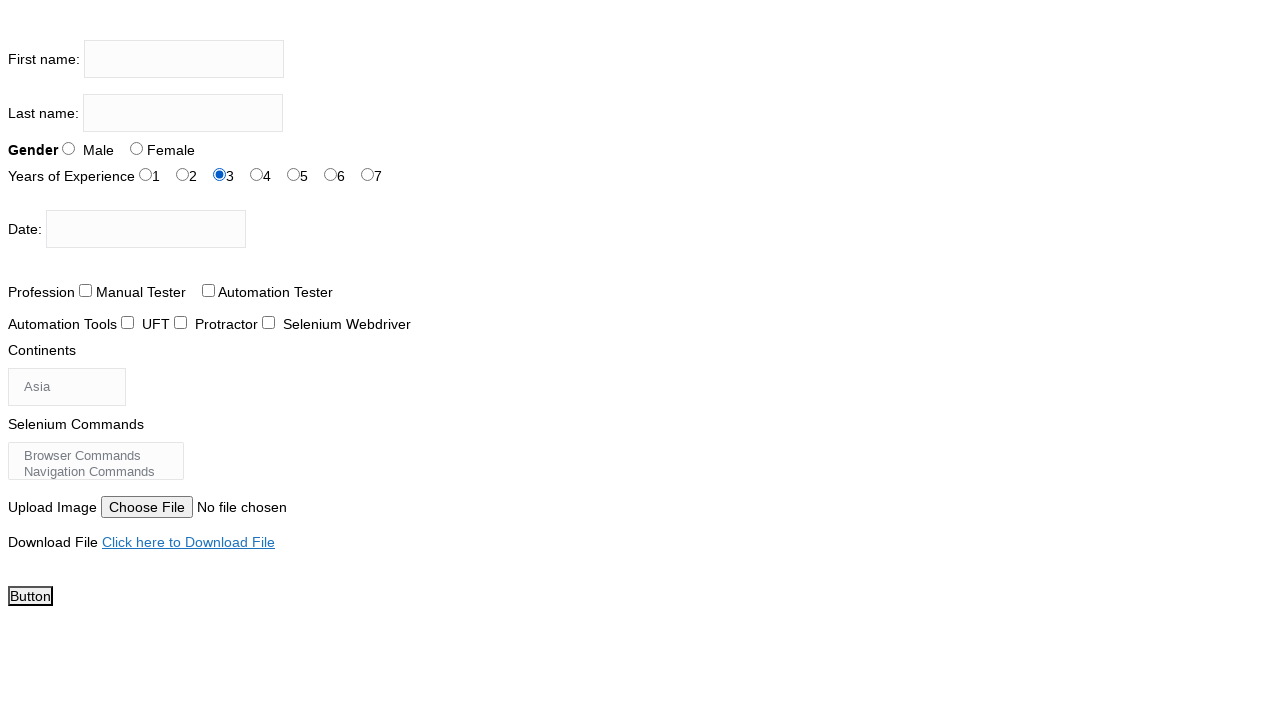